Tests URL redirections by navigating to various alias URLs and verifying they redirect to the correct canonical pages (e.g., /apropos to /a-propos, /about to /a-propos, /press to /presse).

Starting URL: https://www.vread.fr/apropos

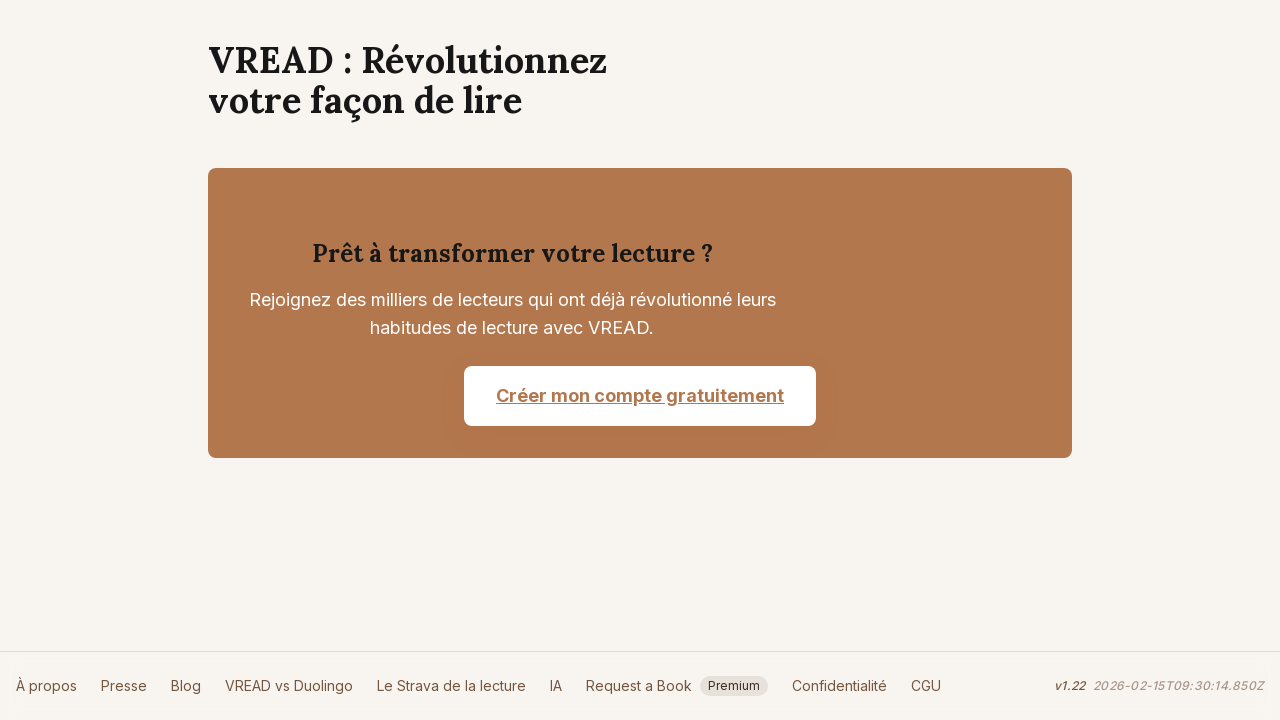

Verified /apropos redirects to /a-propos
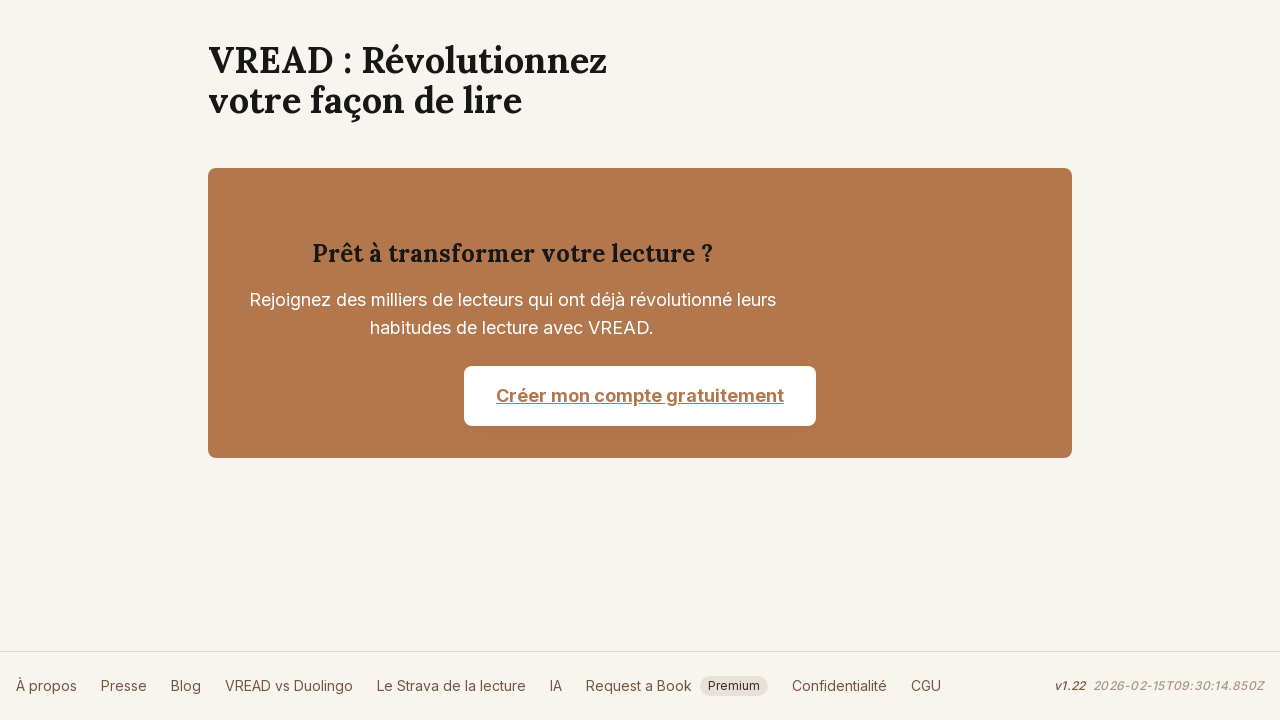

Navigated to /about URL
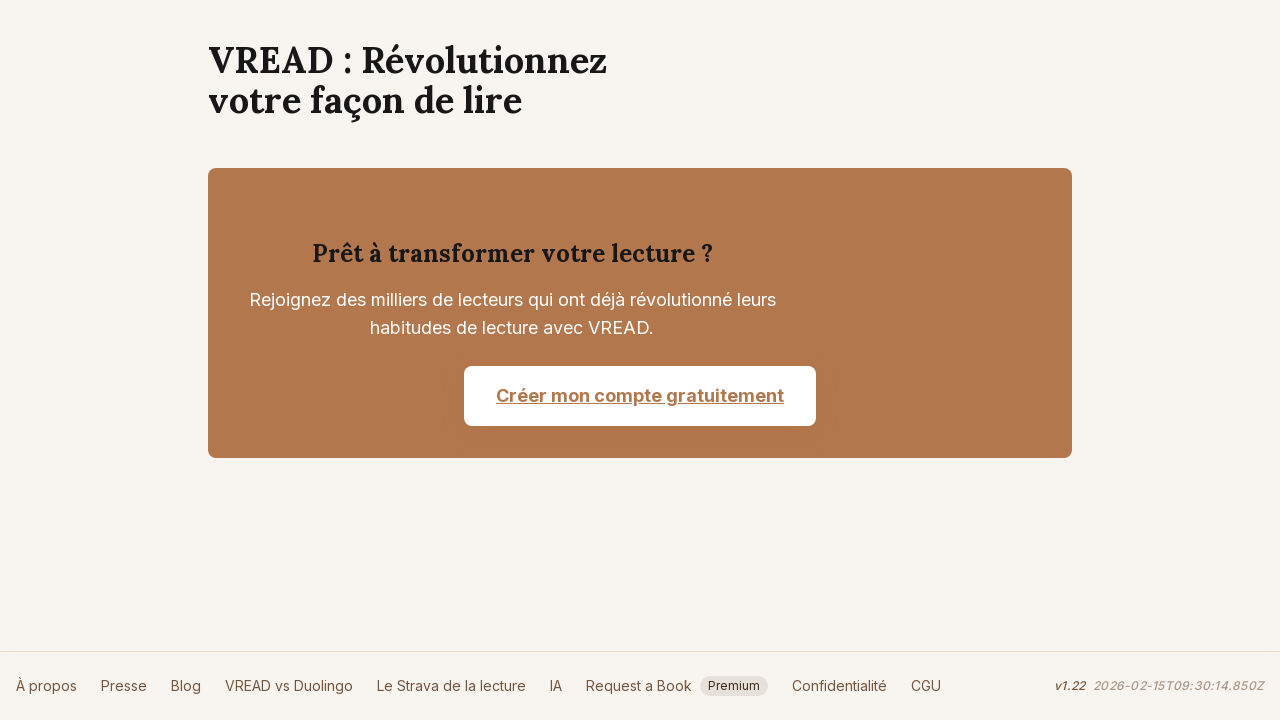

Verified /about redirects to /a-propos
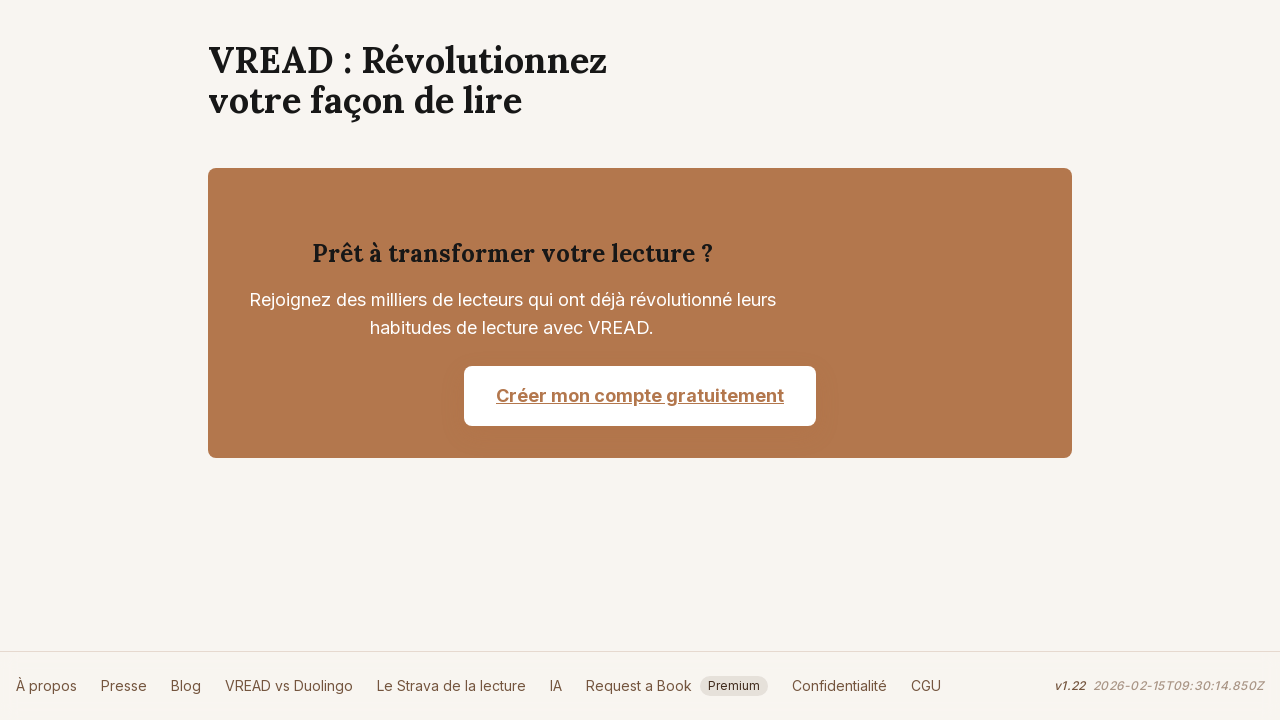

Navigated to /press URL
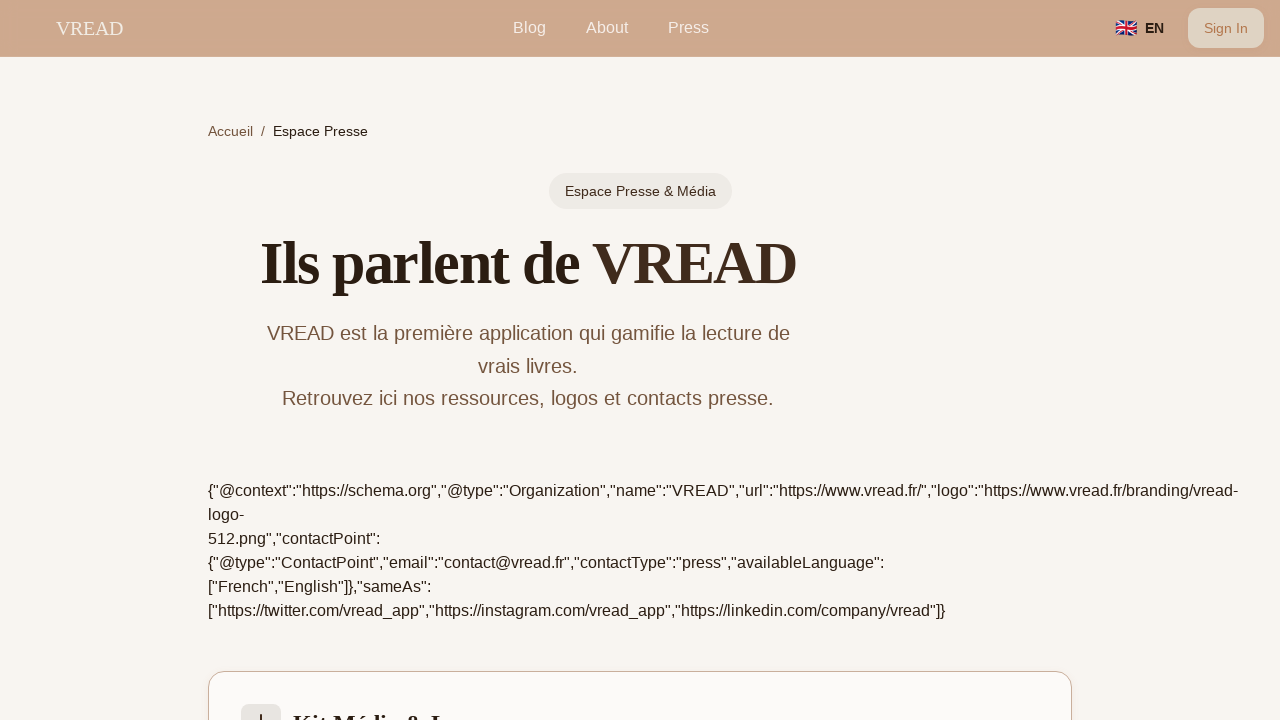

Verified /press redirects to /presse
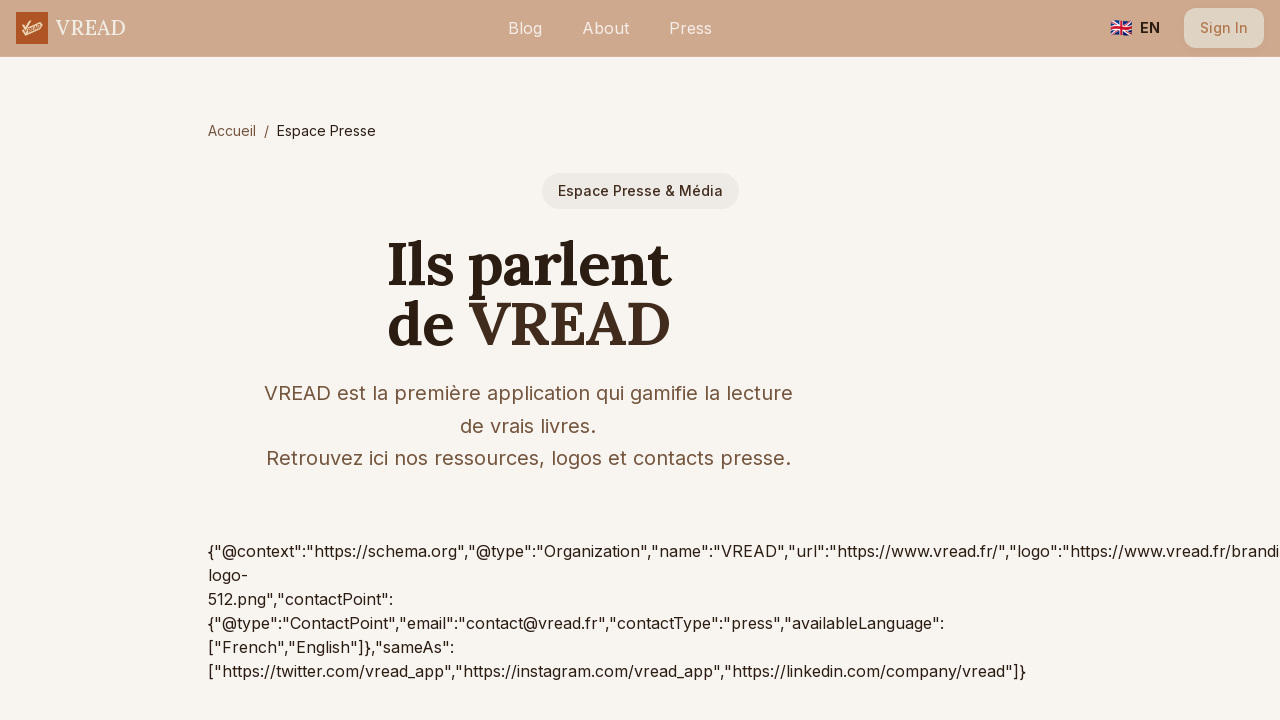

Navigated to /a-propos/index.html URL
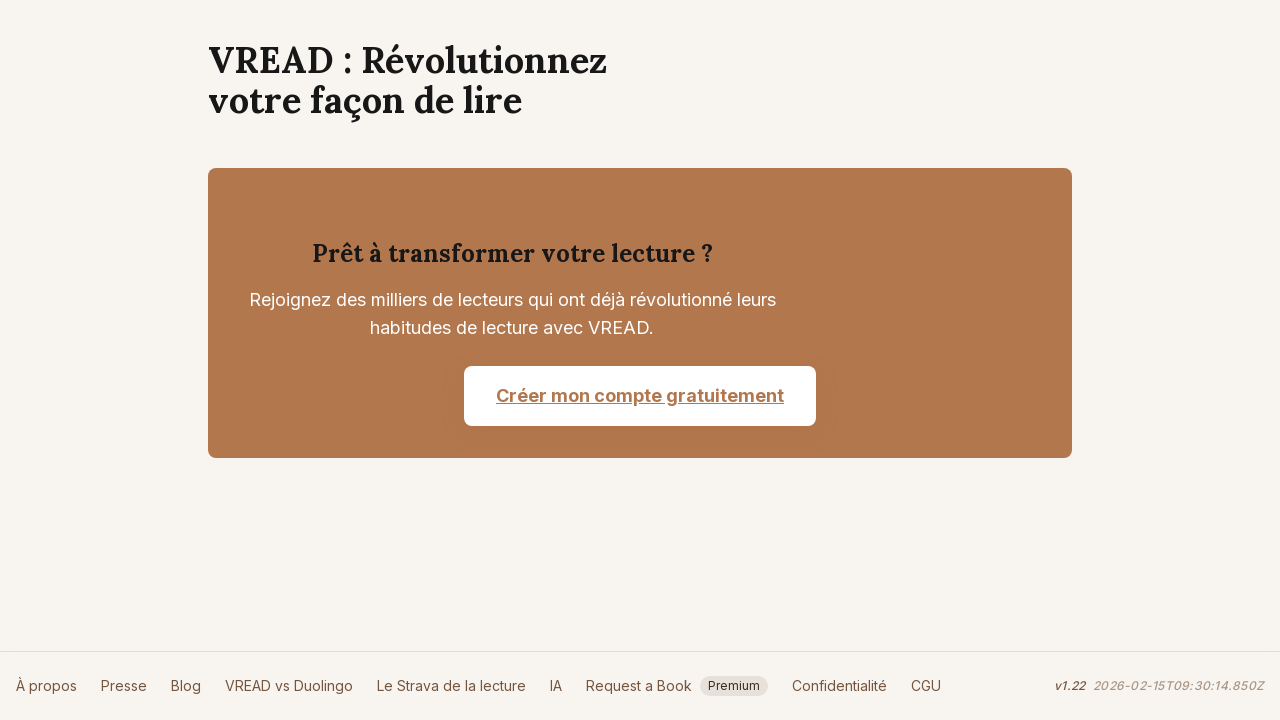

Verified /a-propos/index.html redirects to /a-propos
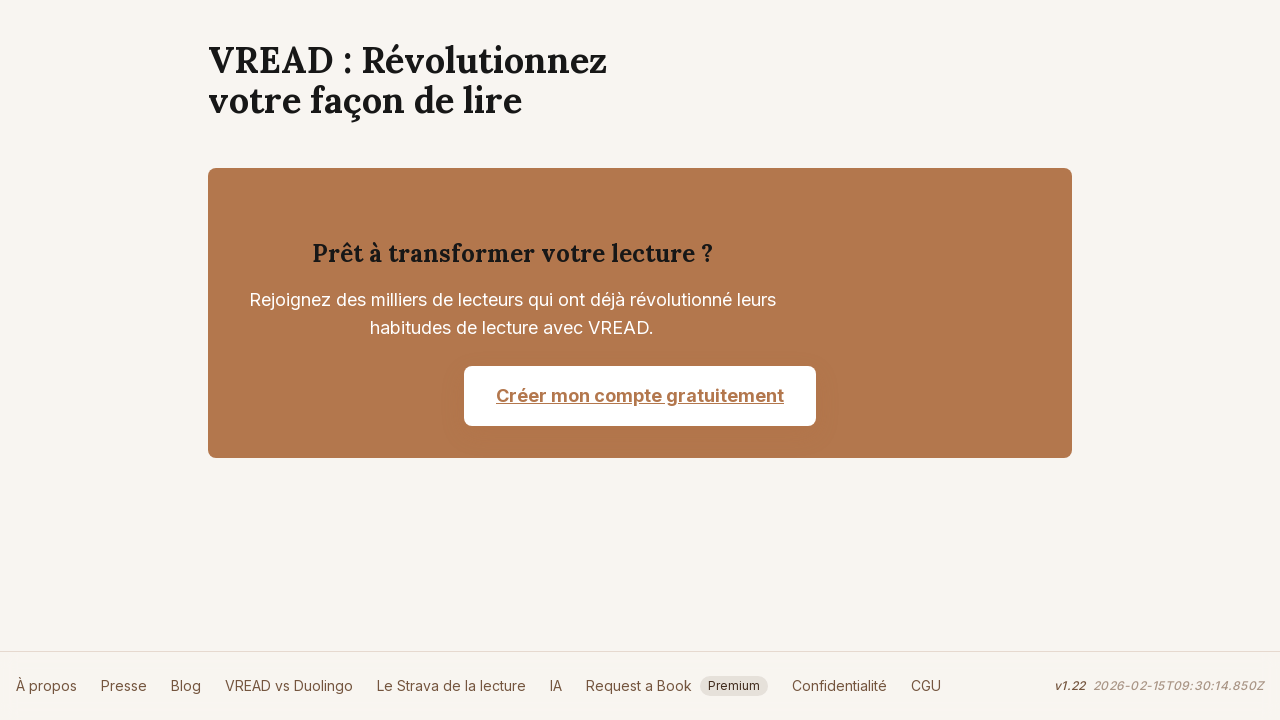

Navigated to /presse/index.html URL
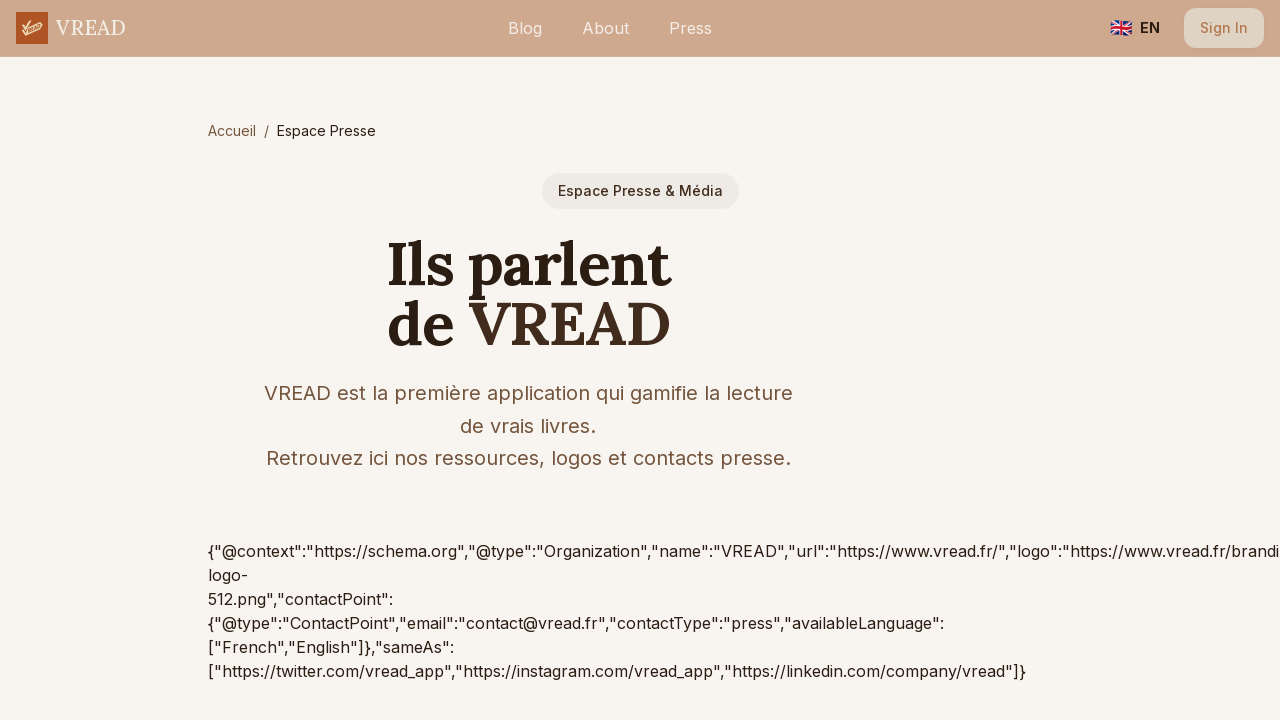

Verified /presse/index.html redirects to /presse
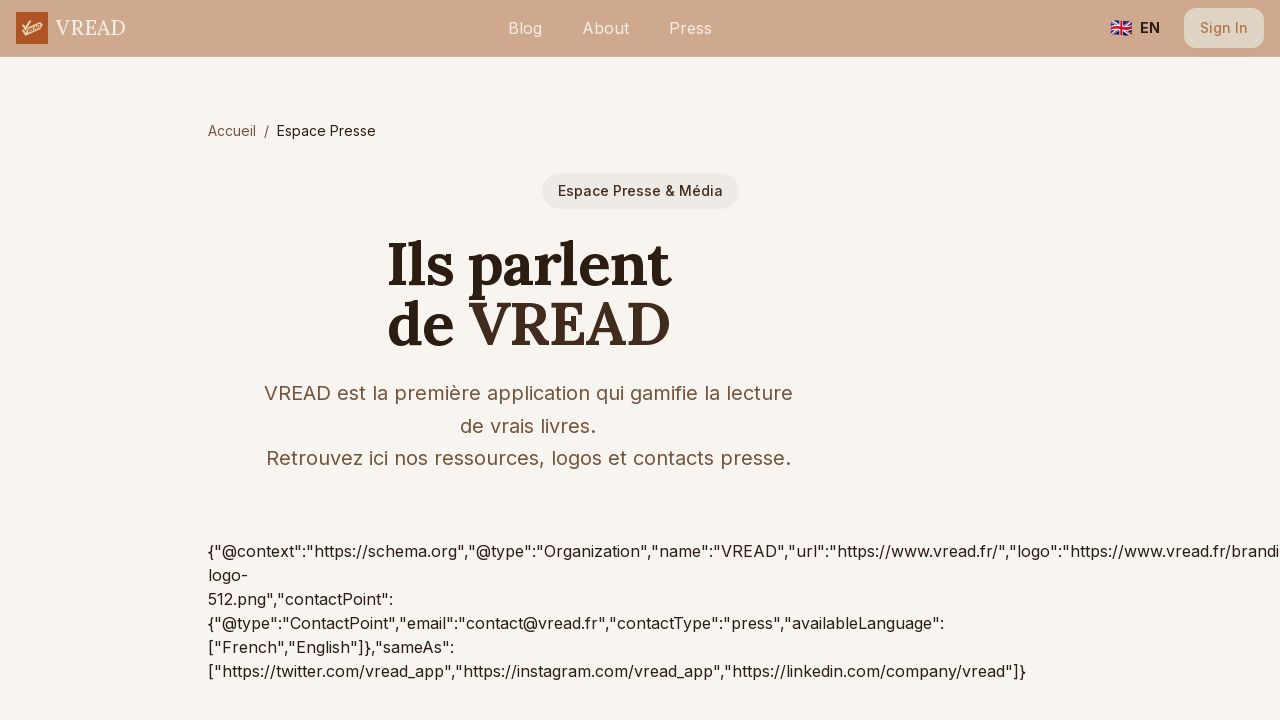

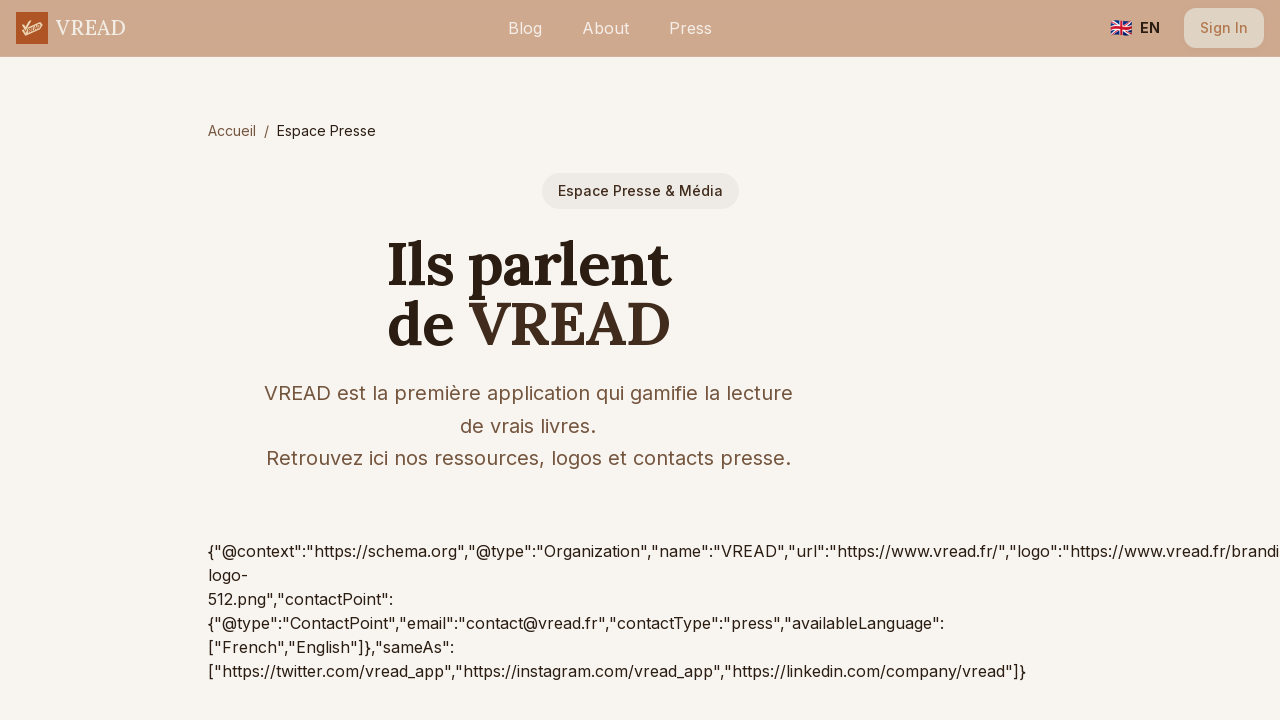